Tests table sorting on a table with helpful class attributes by clicking the Due column header and verifying ascending sort.

Starting URL: http://the-internet.herokuapp.com/tables

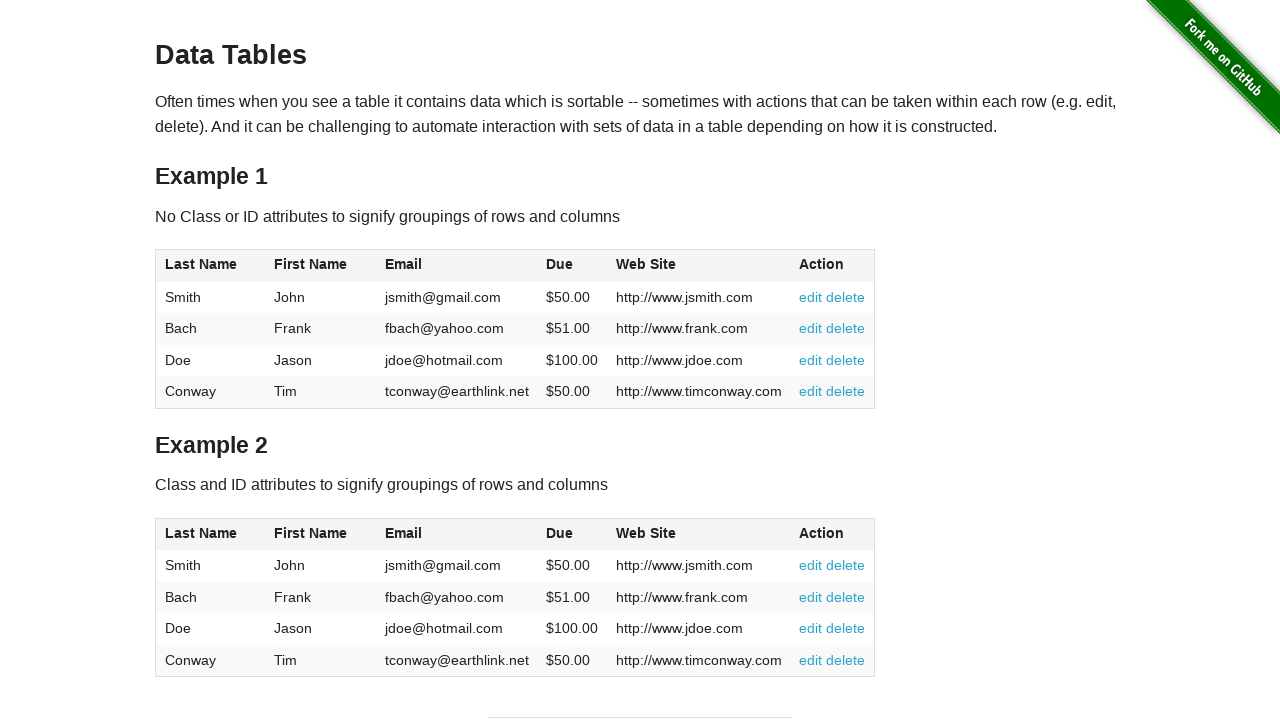

Navigated to the-internet.herokuapp.com/tables
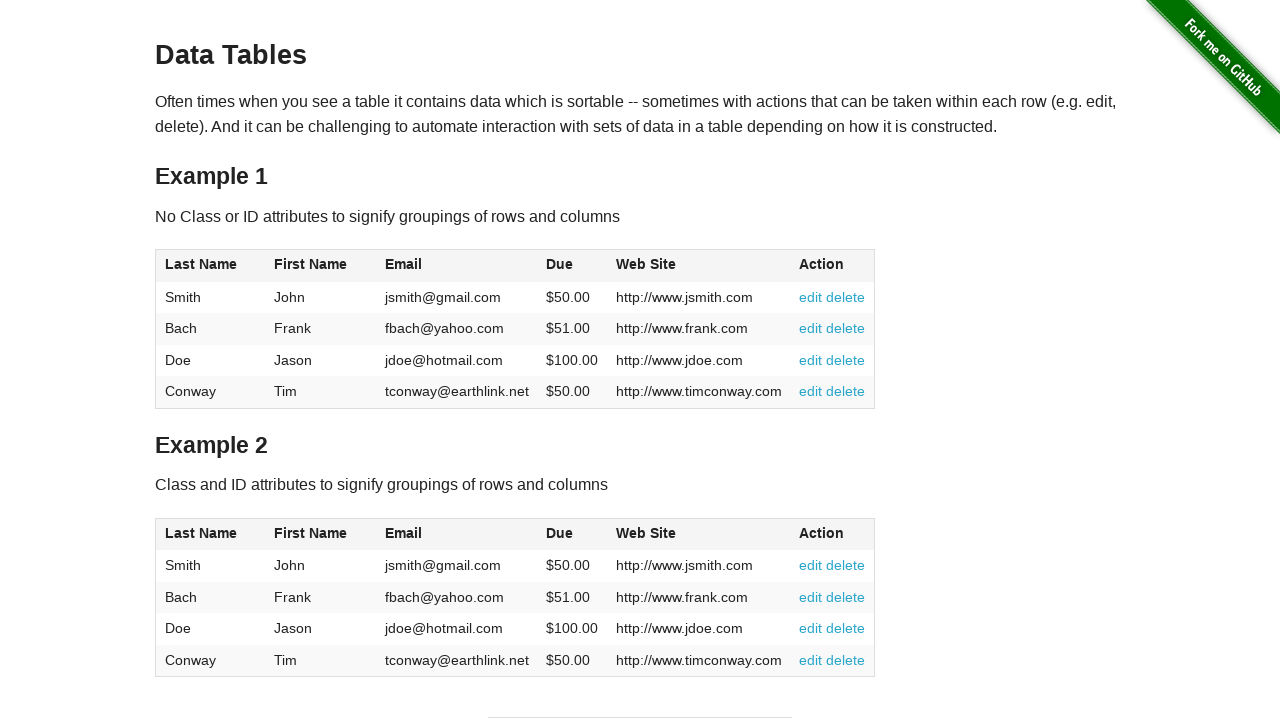

Clicked the Due column header in the helpful markup table at (560, 533) on #table2 thead .dues
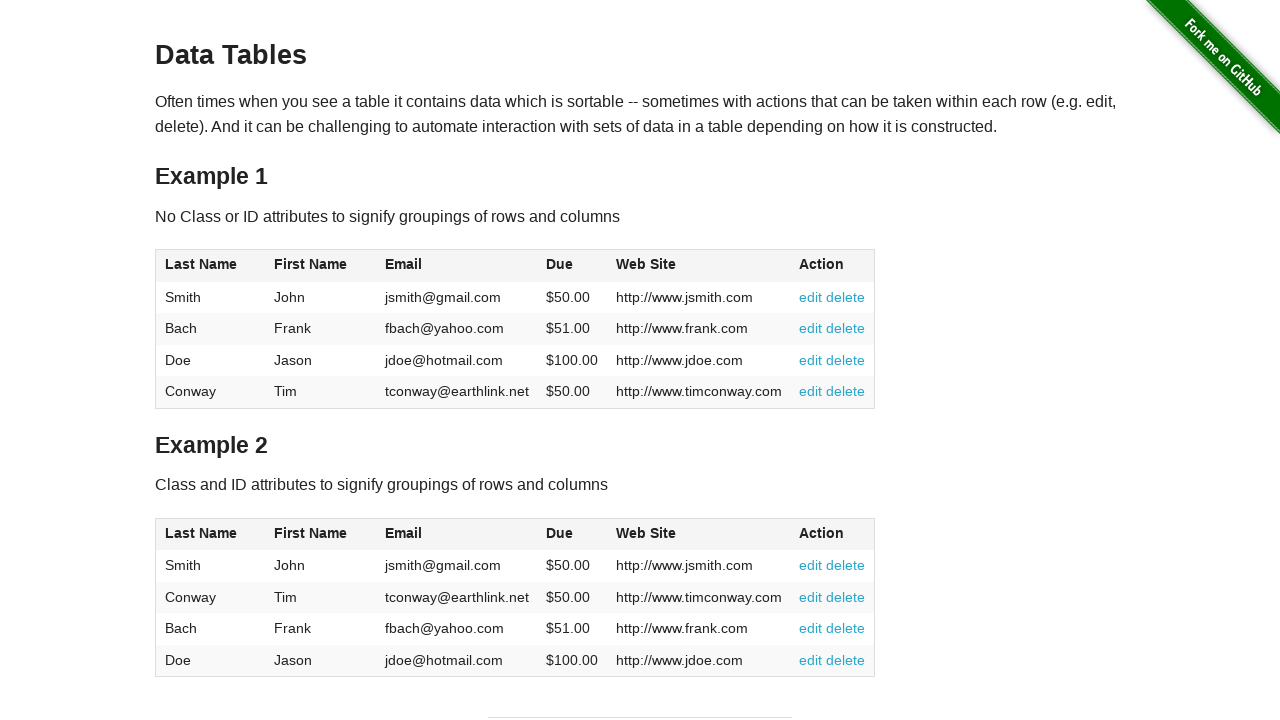

Table sorted and Due column values are present
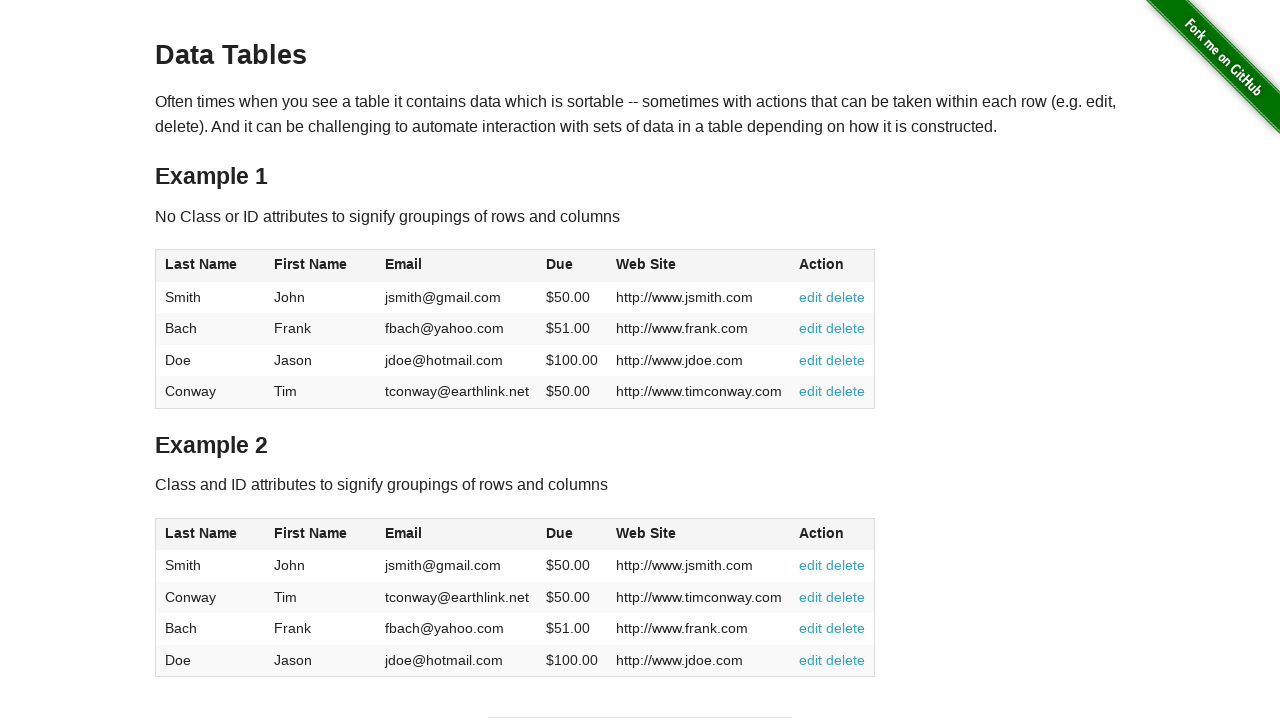

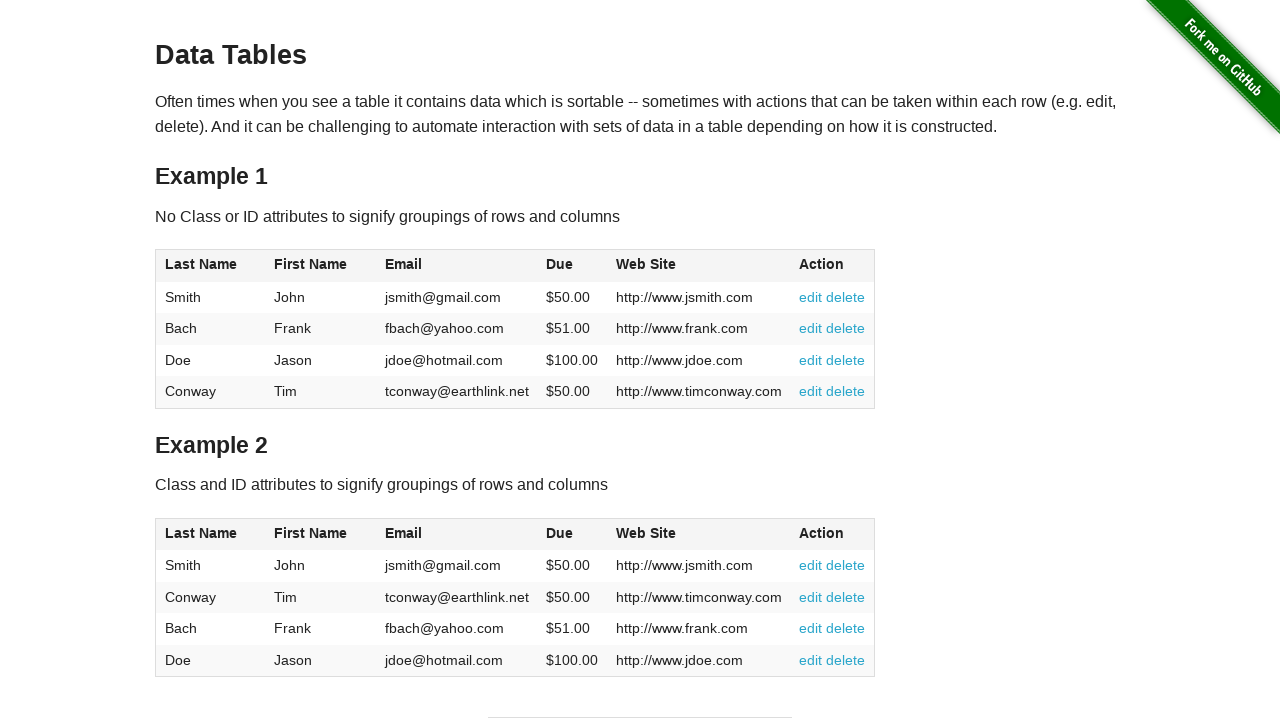